Tests form validation by filling out a data types form with various fields (name, address, email, phone, etc.) leaving zip-code empty, submitting the form, and verifying successful submission.

Starting URL: https://bonigarcia.dev/selenium-webdriver-java/data-types.html

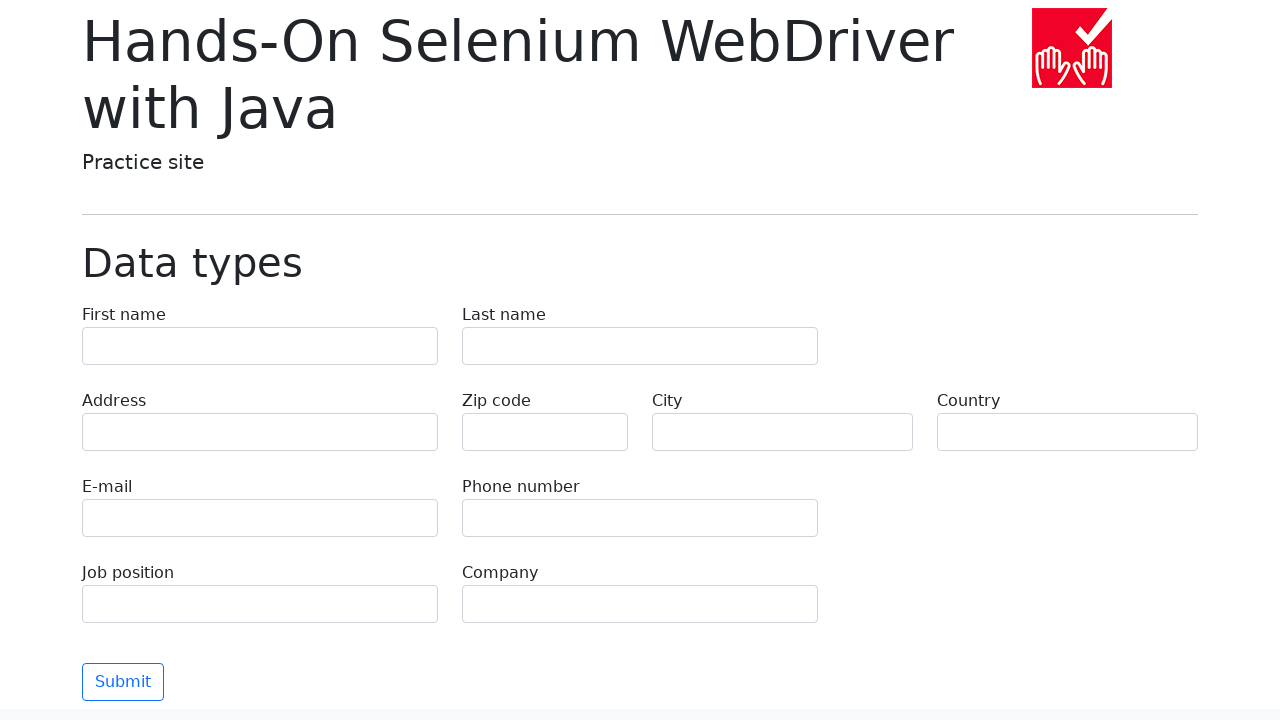

Waited for form to be present on the page
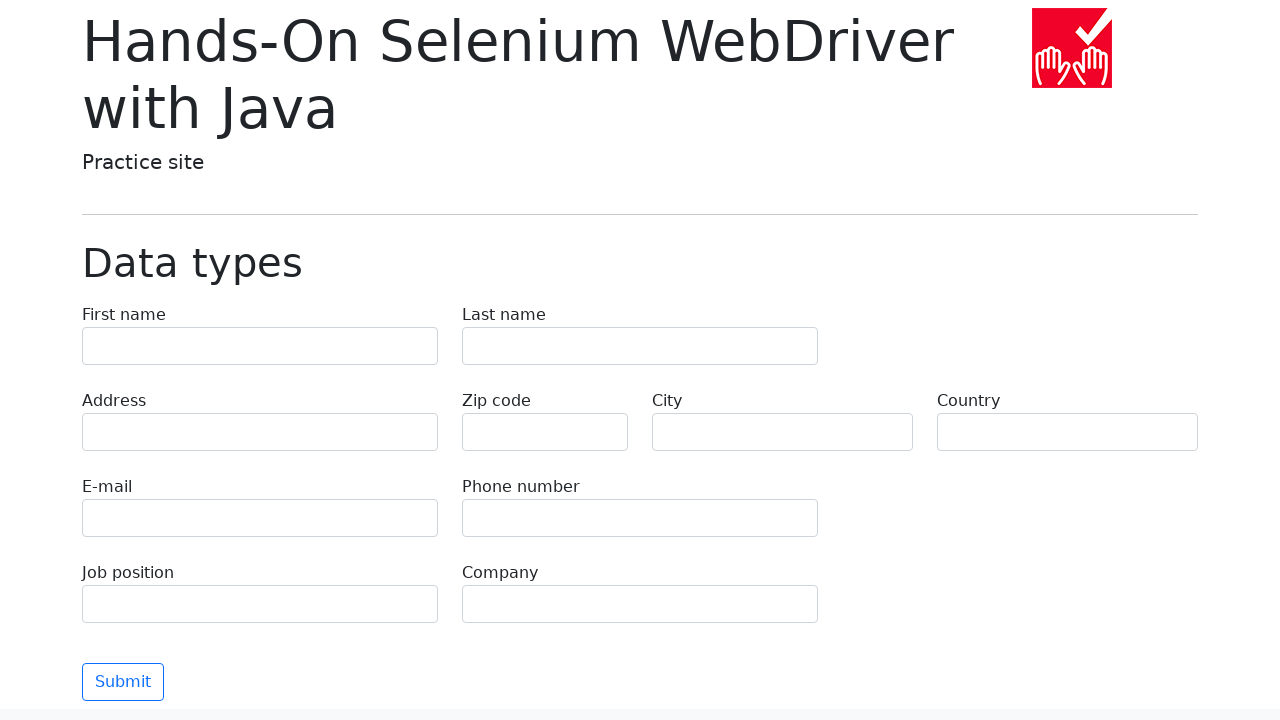

Filled first name field with 'Иван' on input[name='first-name']
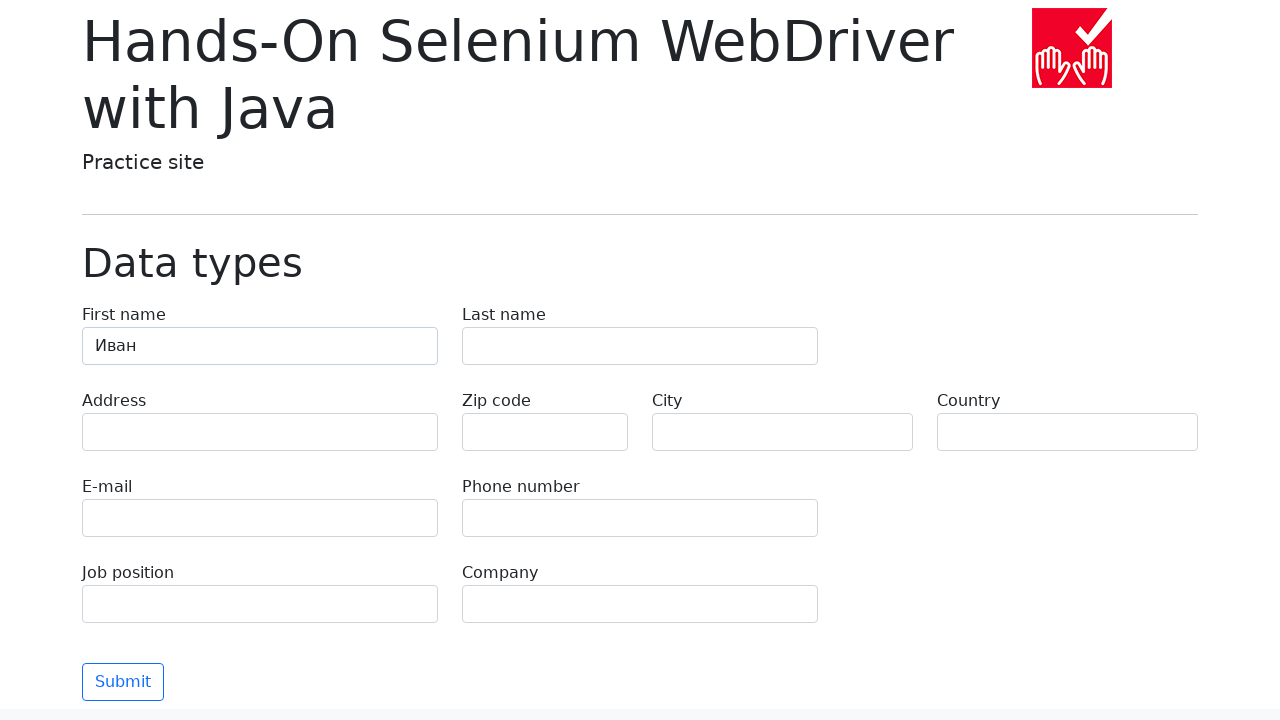

Filled last name field with 'Петров' on input[name='last-name']
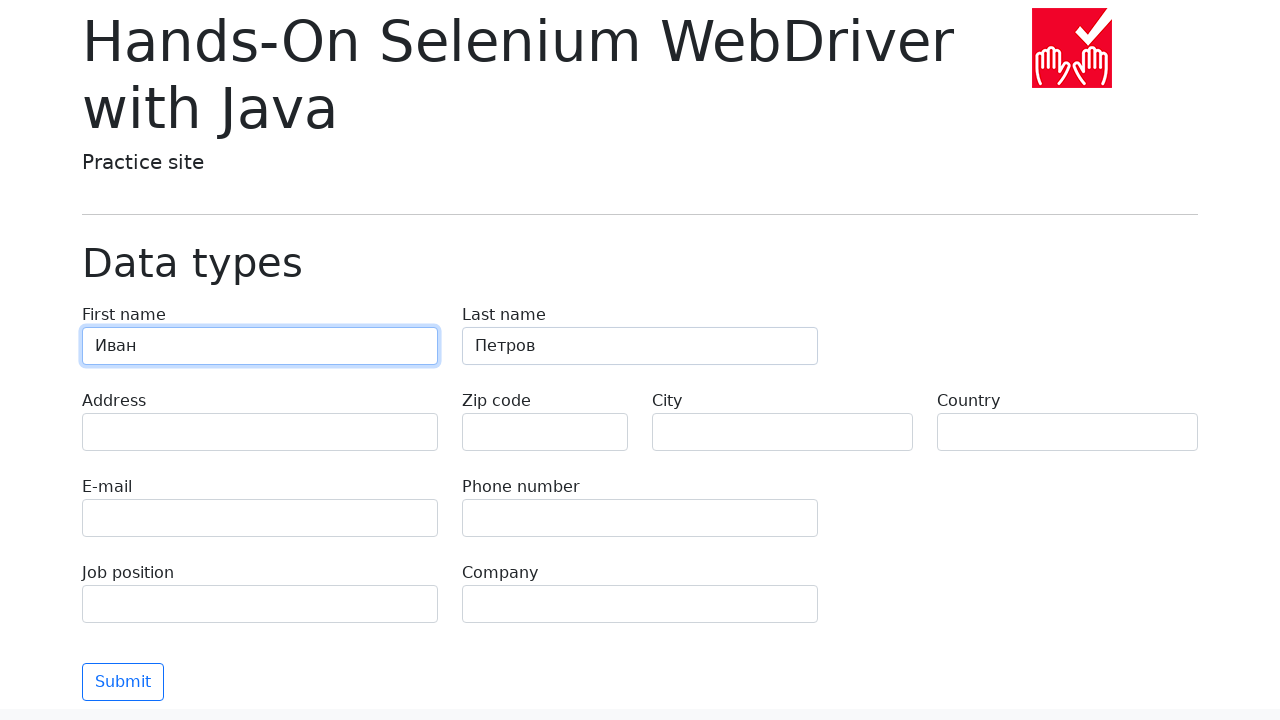

Filled address field with 'Ленина, 55-3' on input[name='address']
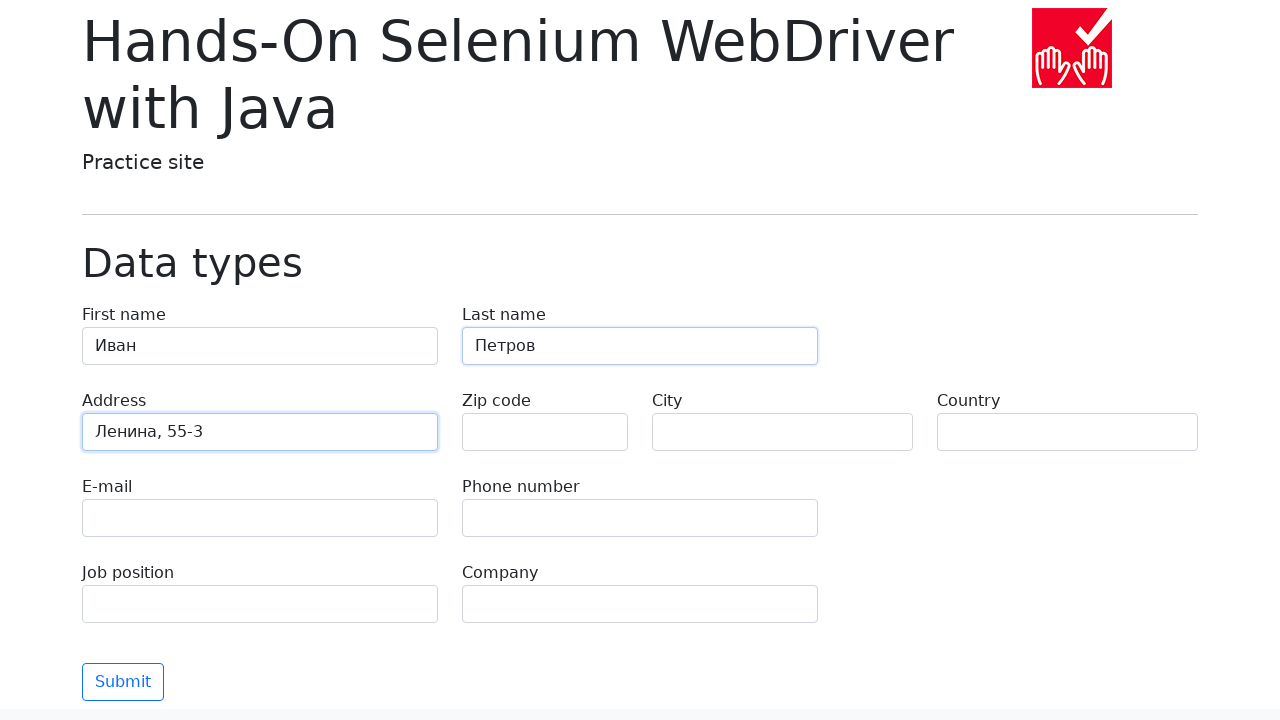

Filled email field with 'test@skypro.com' on input[name='e-mail']
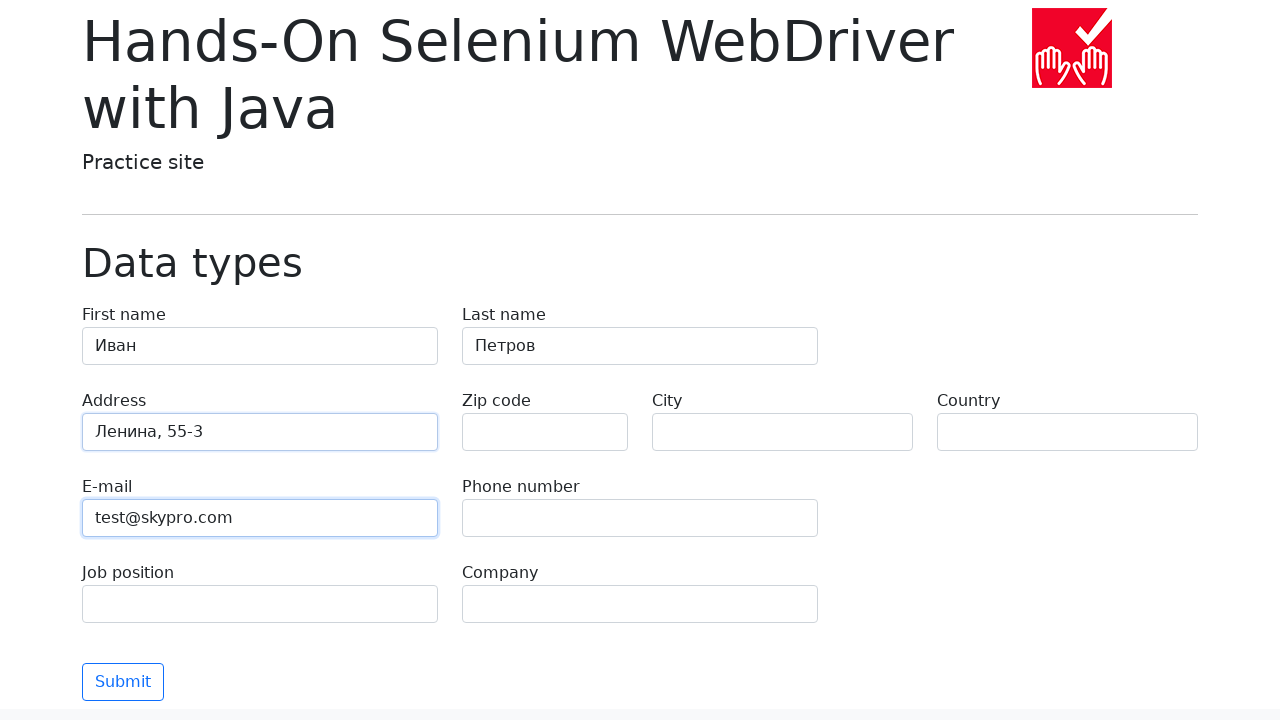

Filled phone field with '+7985899998787' on input[name='phone']
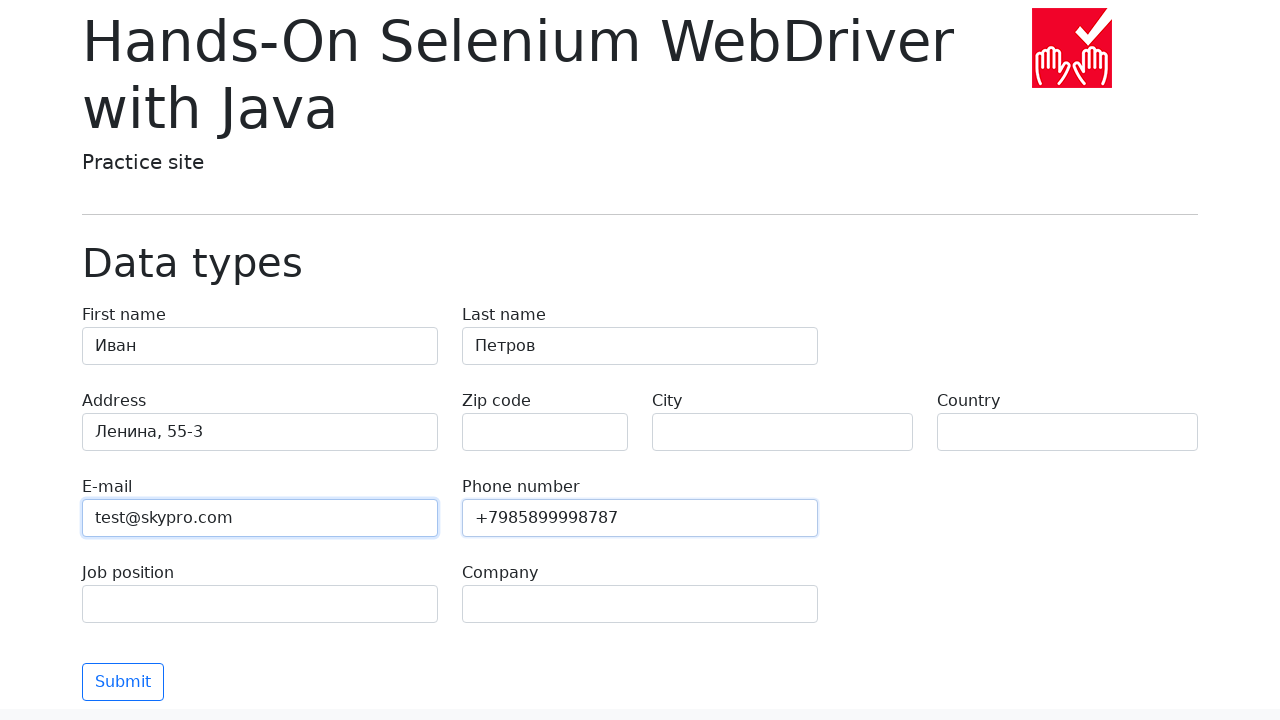

Left zip code field empty as intentional test case on input[name='zip-code']
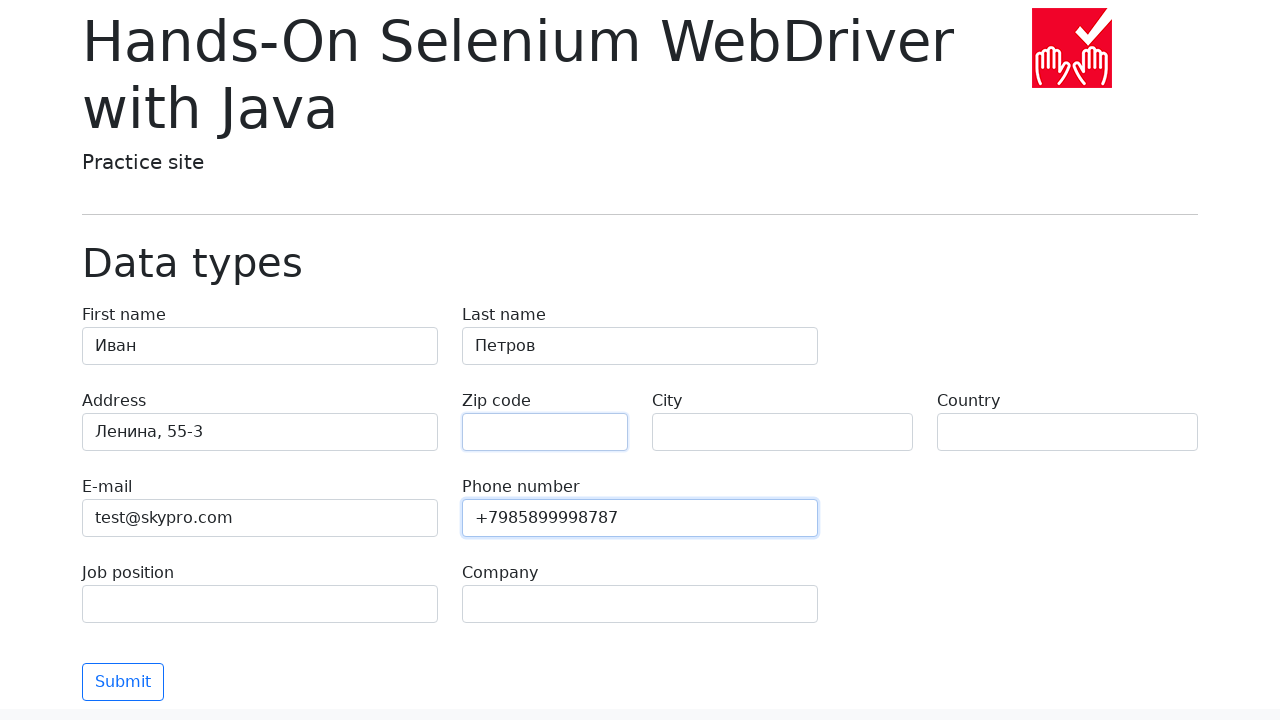

Filled city field with 'Москва' on input[name='city']
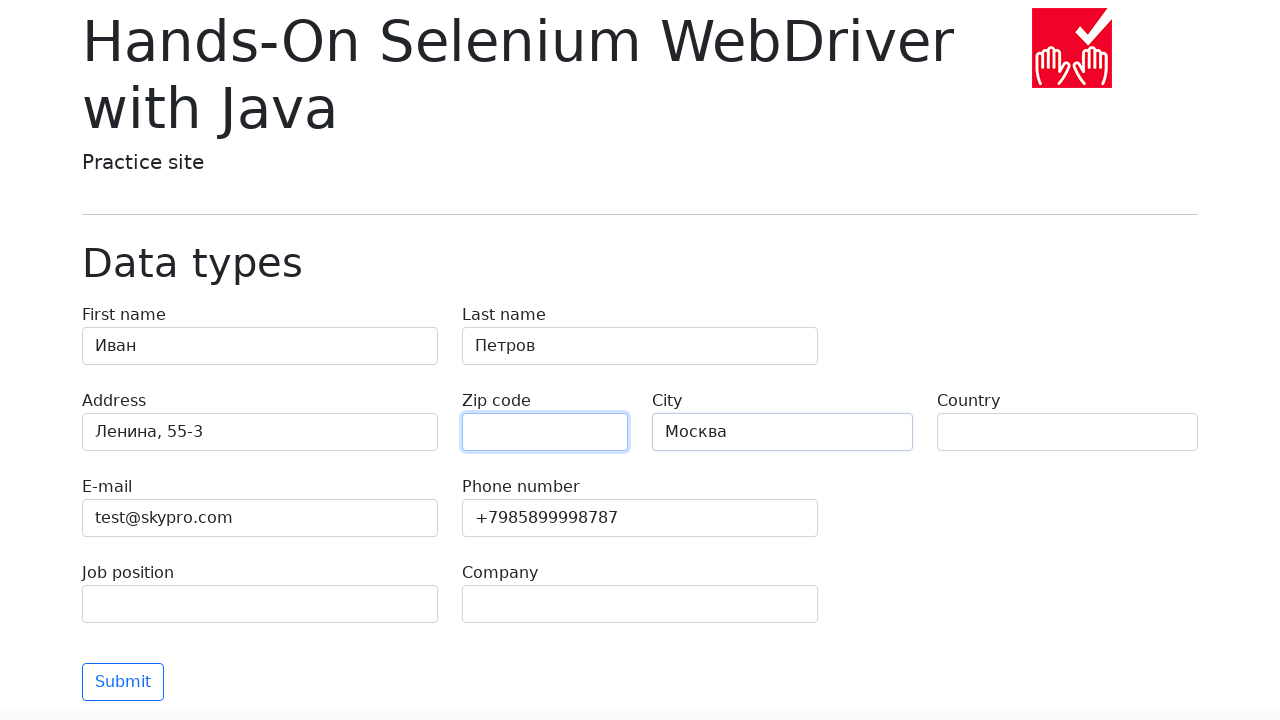

Filled country field with 'Россия' on input[name='country']
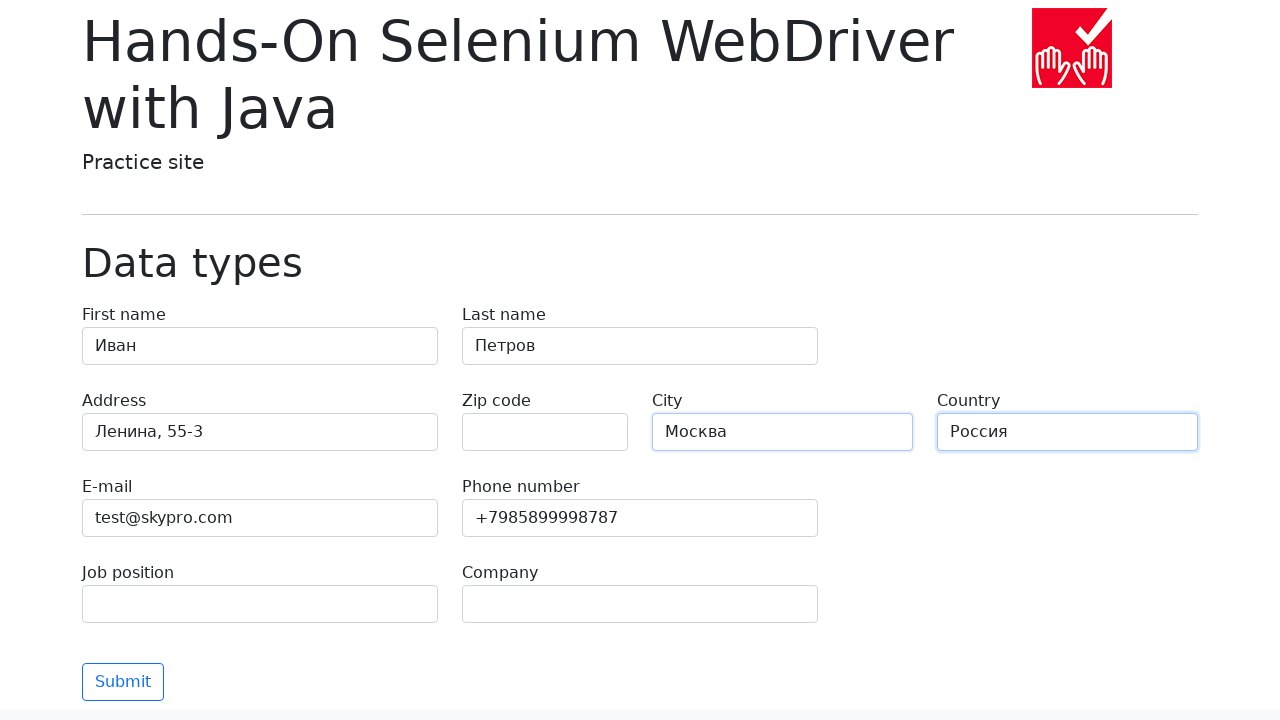

Filled job position field with 'QA' on input[name='job-position']
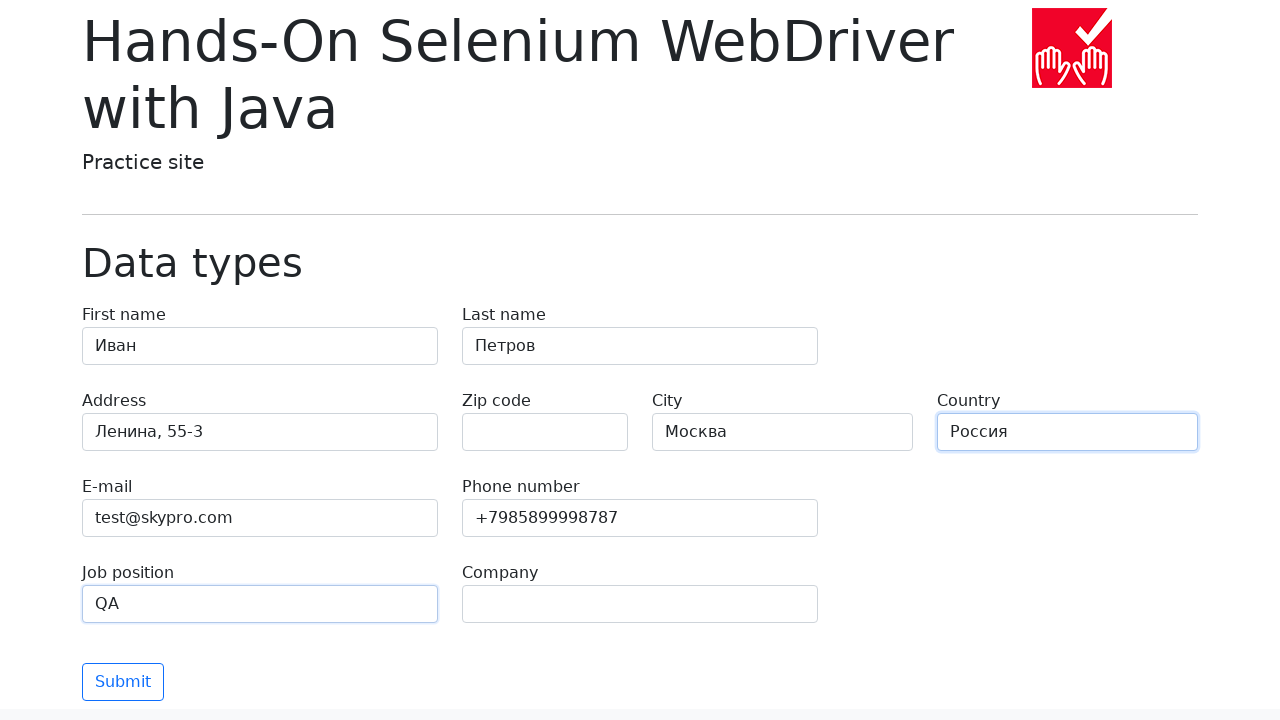

Filled company field with 'SkyPro' on input[name='company']
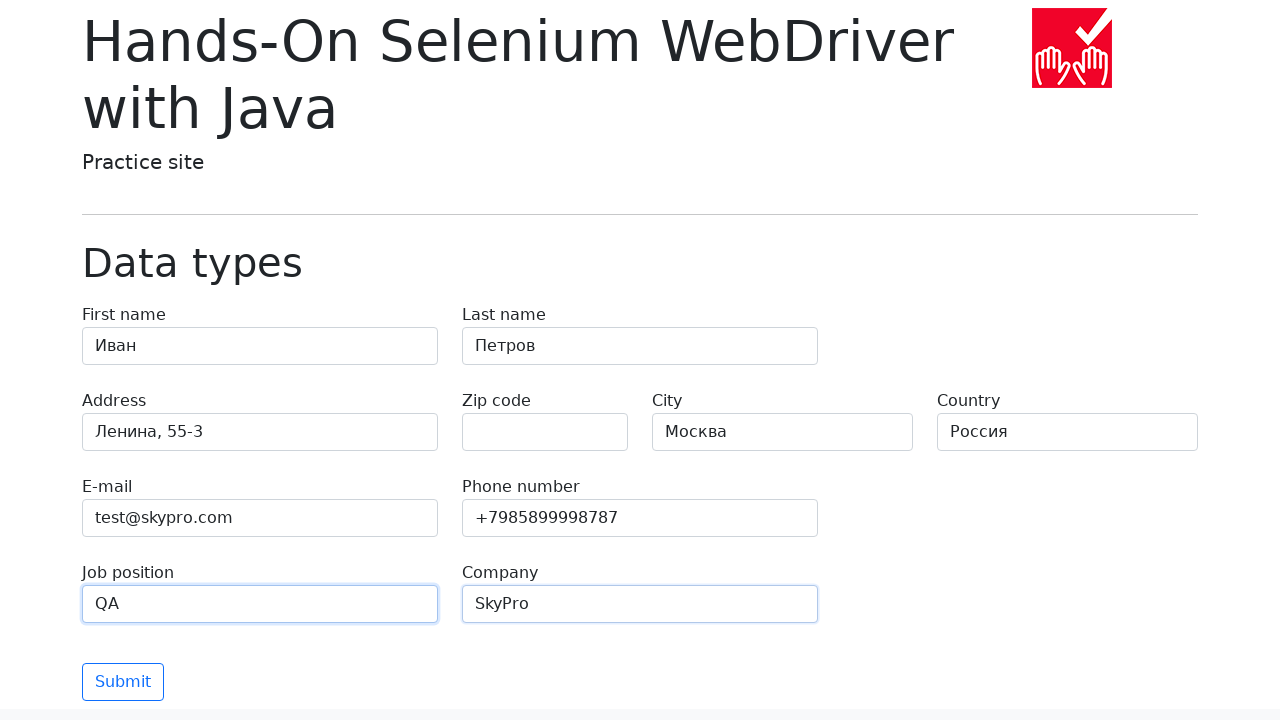

Clicked submit button to submit the form at (123, 682) on button[type='submit']
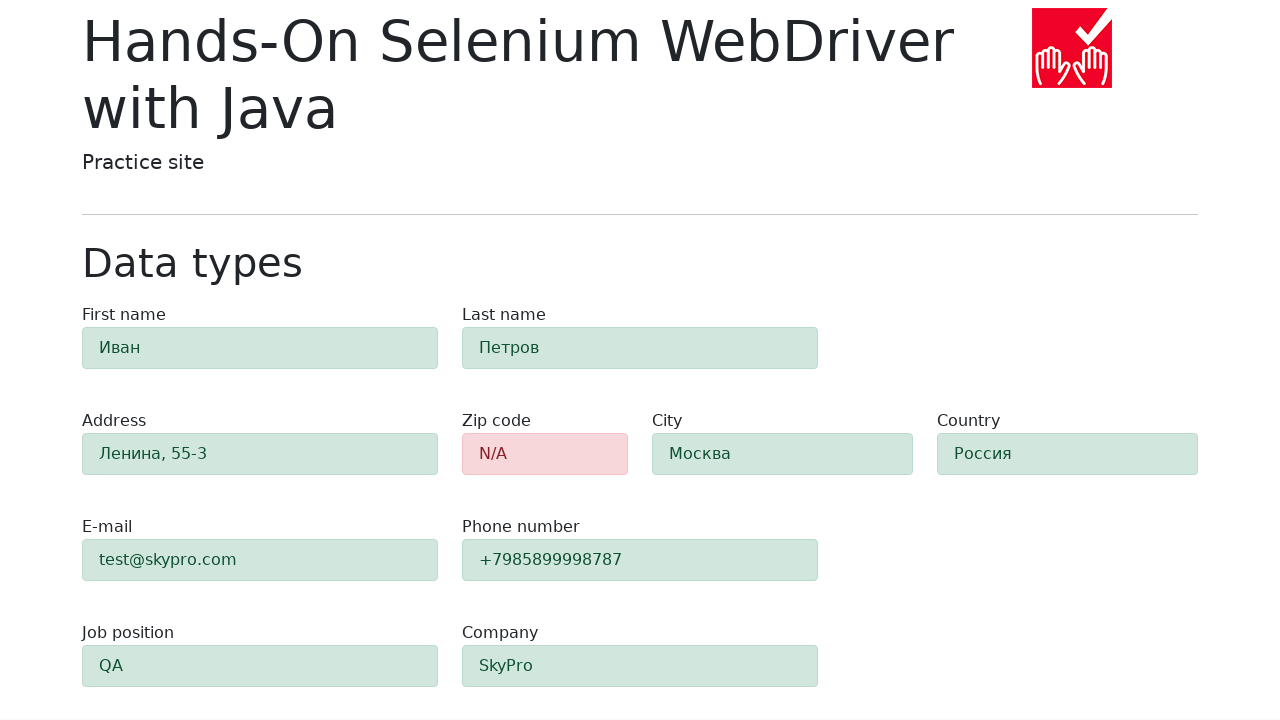

Form successfully submitted and navigated to confirmation page
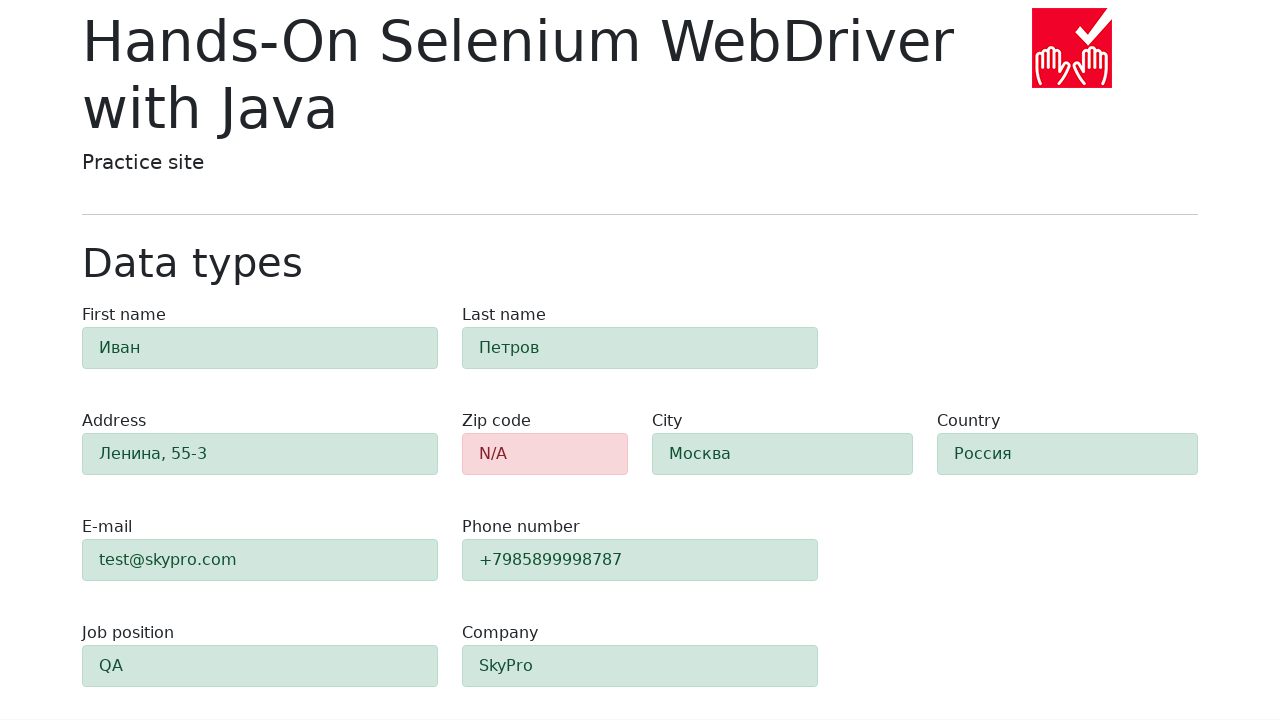

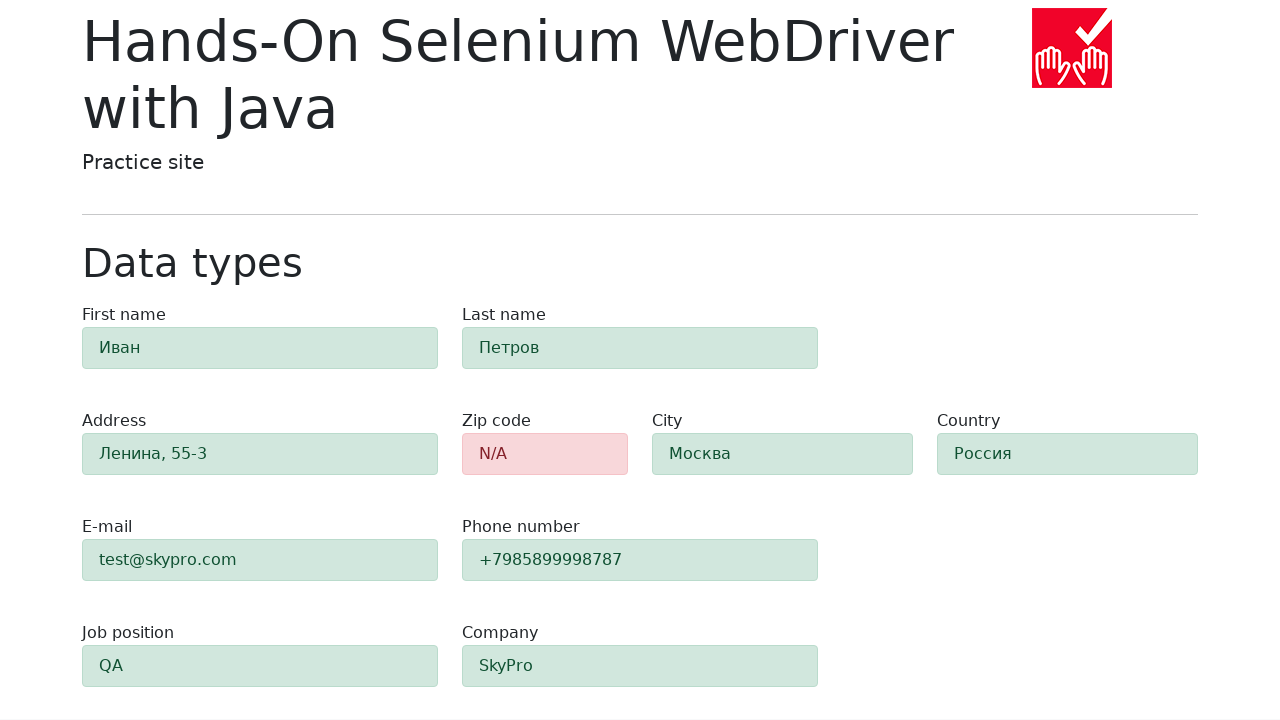